Navigates to DemoBlaze website and verifies the page title is "STORE"

Starting URL: https://www.demoblaze.com/

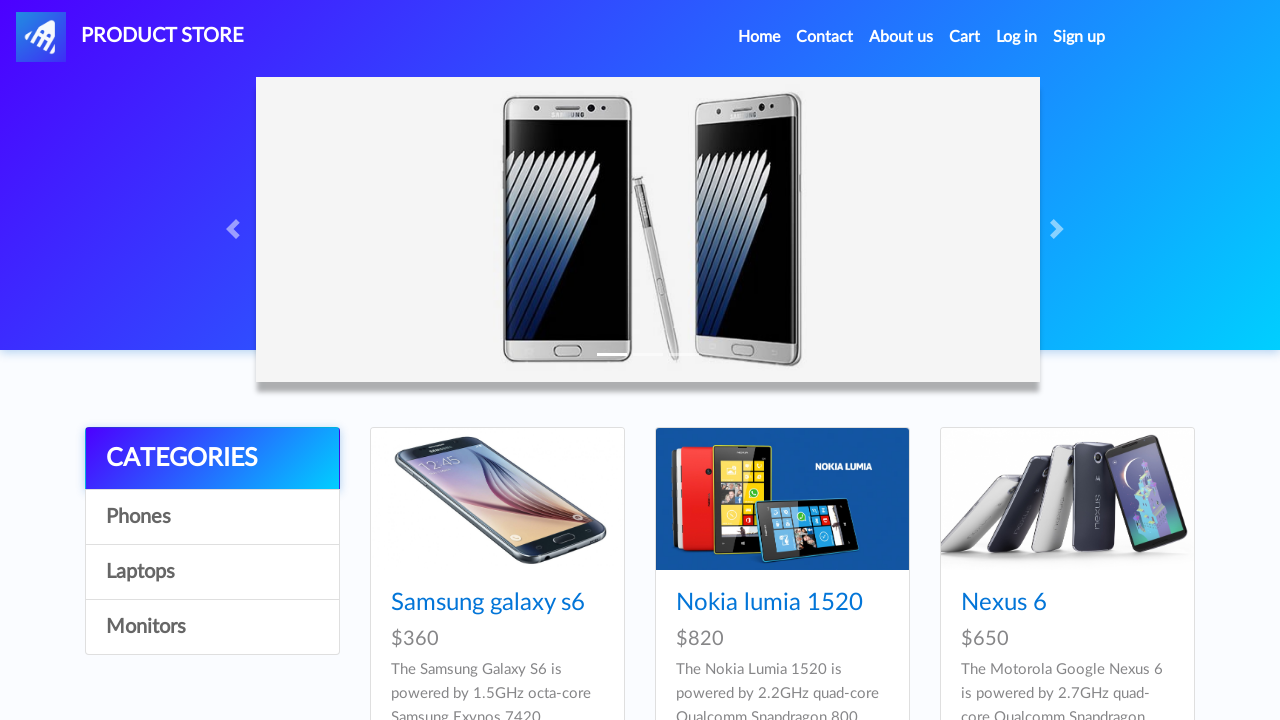

Retrieved page title
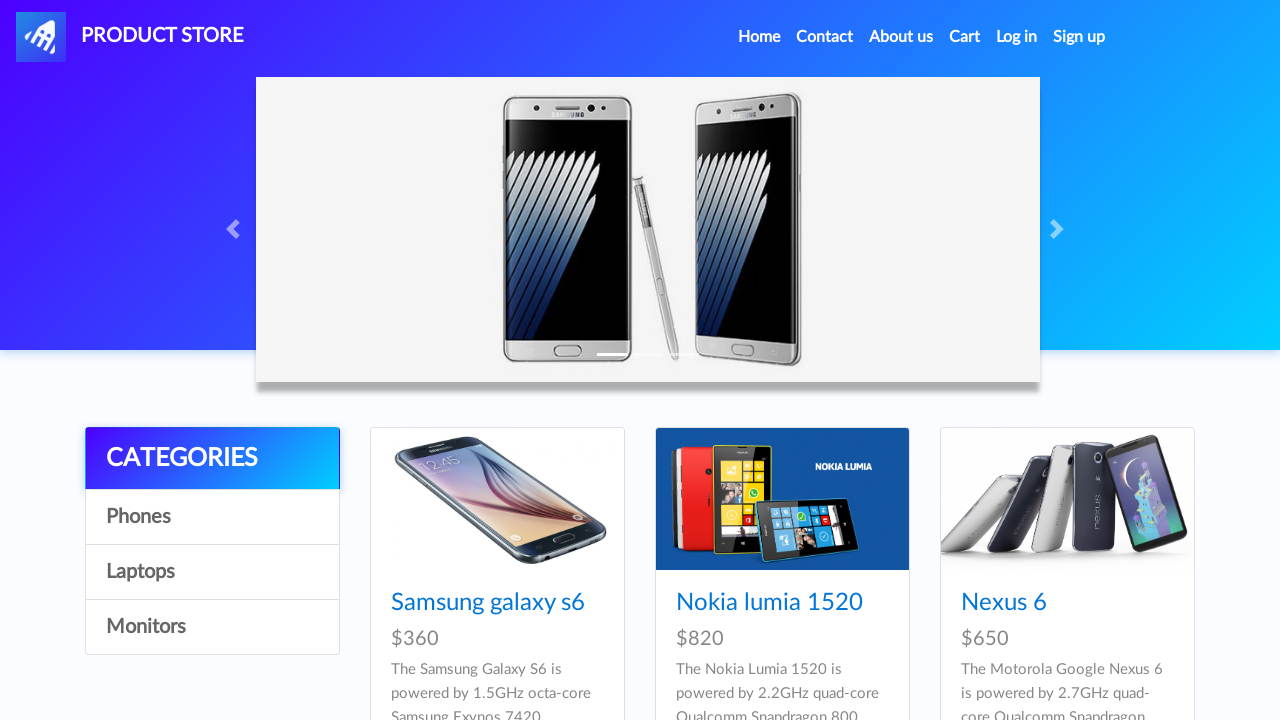

Verified page title is 'STORE'
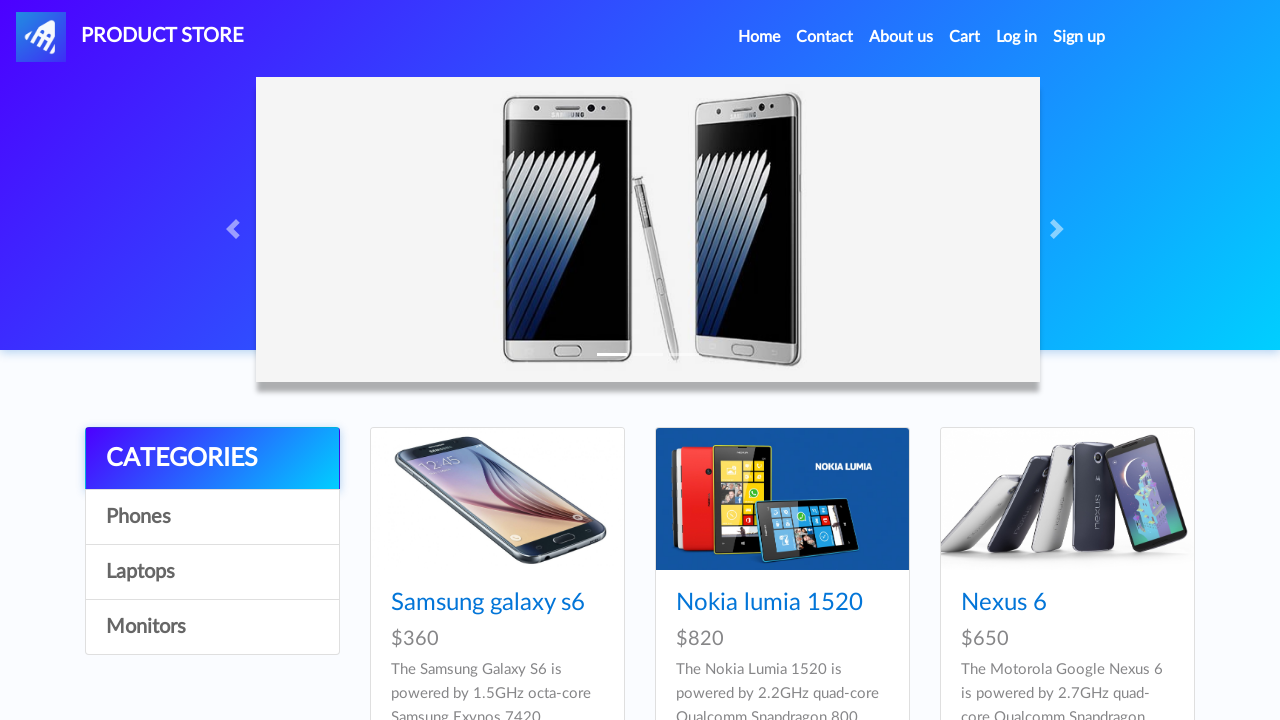

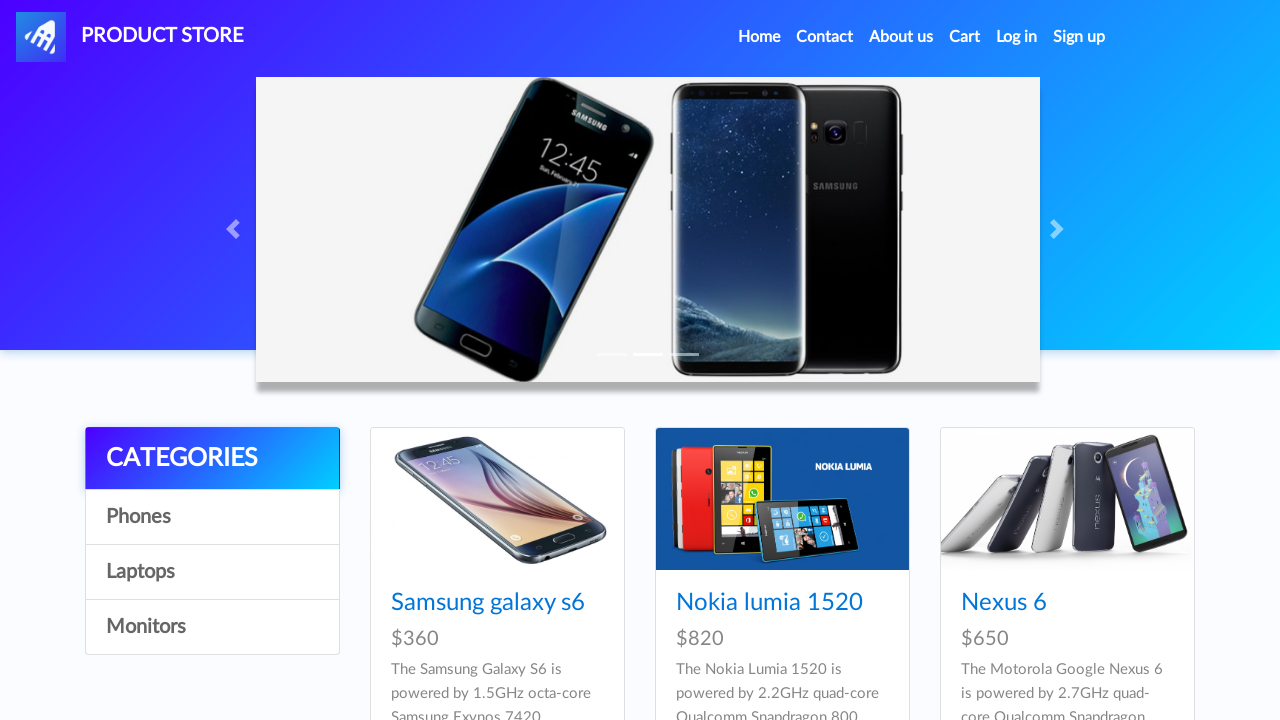